Tests various XPath selector strategies by interacting with form elements using tag, attribute, text content, partial text, child, and parent selectors

Starting URL: https://bonigarcia.dev/selenium-webdriver-java/web-form.html

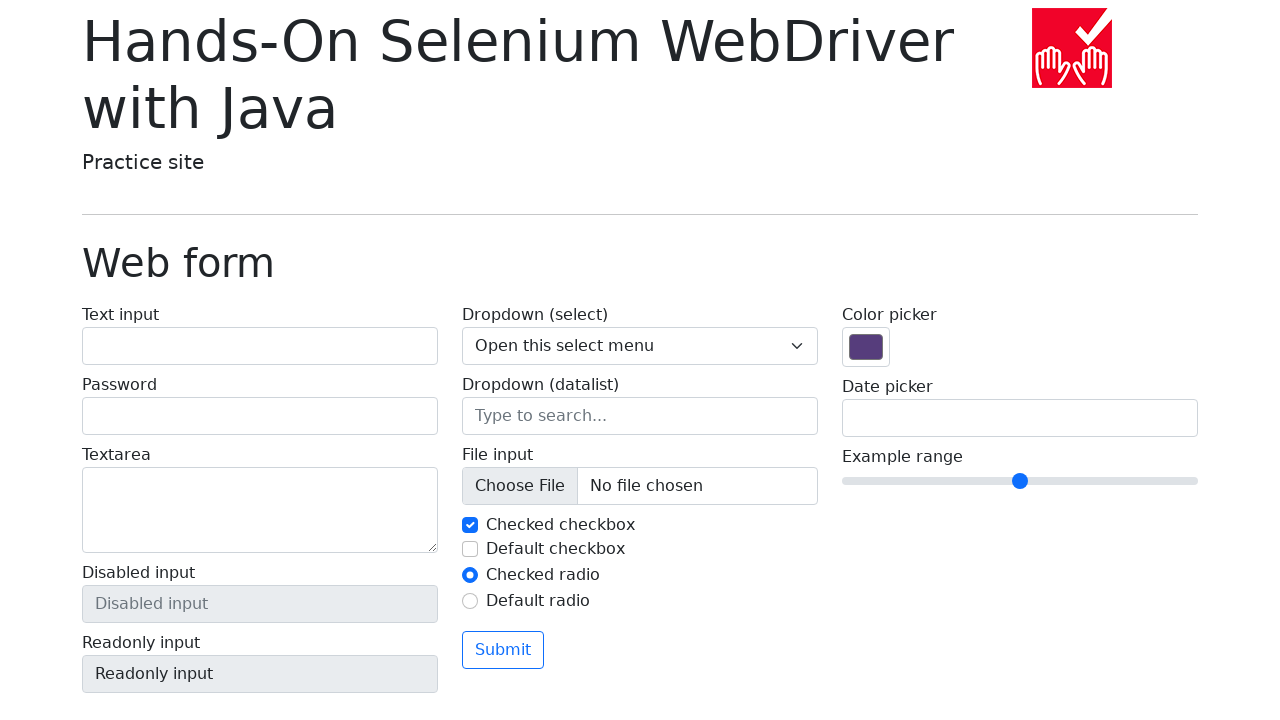

Filled input field using tag XPath selector with 'byTag' on xpath=//input
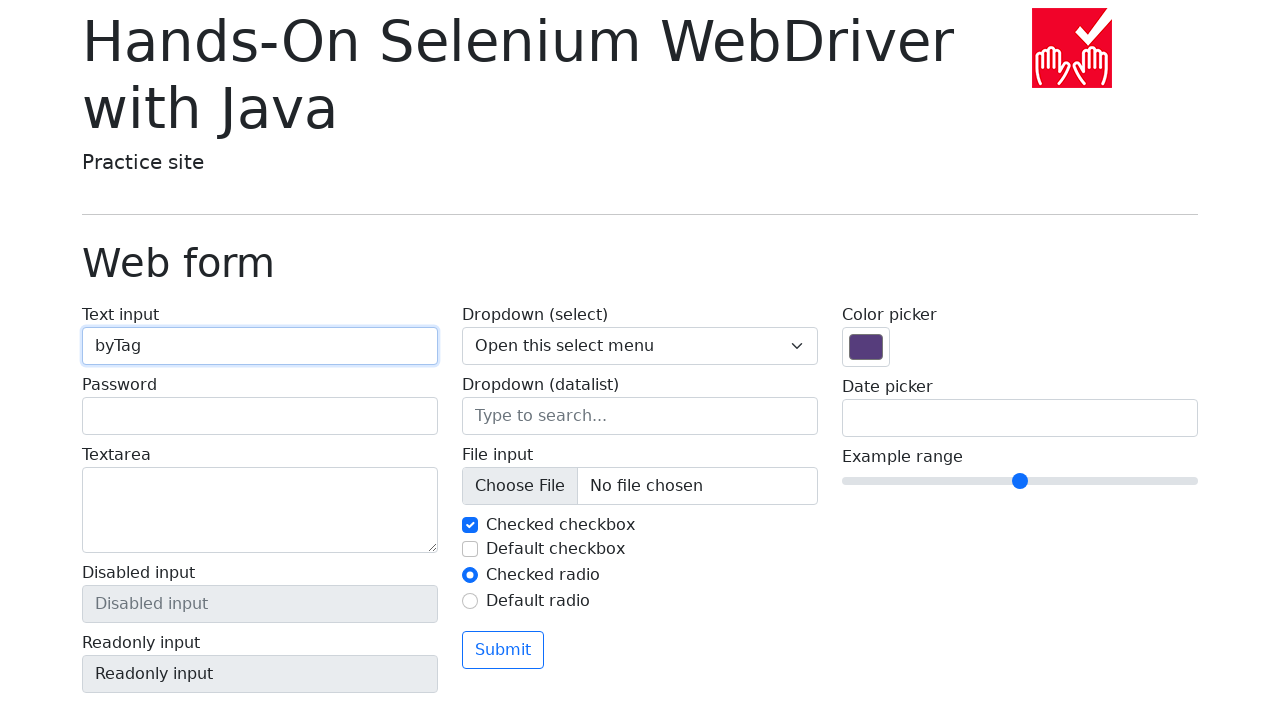

Filled input field using attribute XPath selector with 'byAttribute' on xpath=//*[@autocomplete='off']
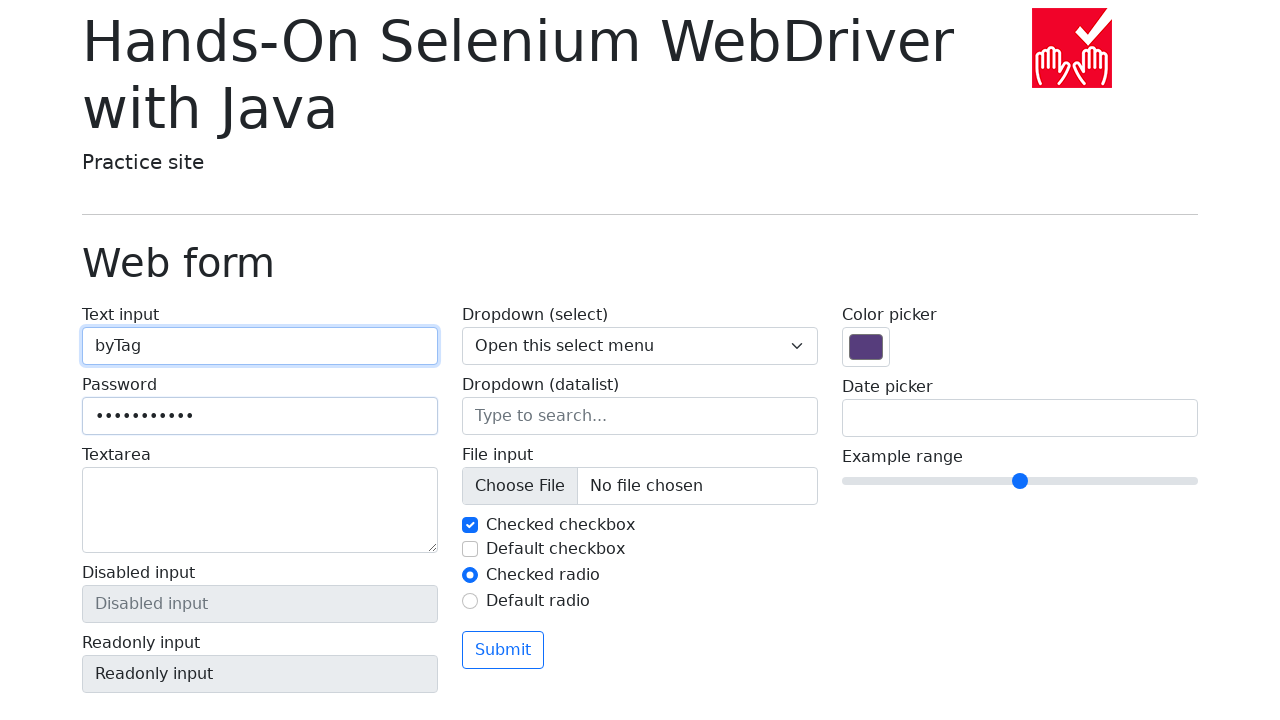

Located heading using text() XPath selector
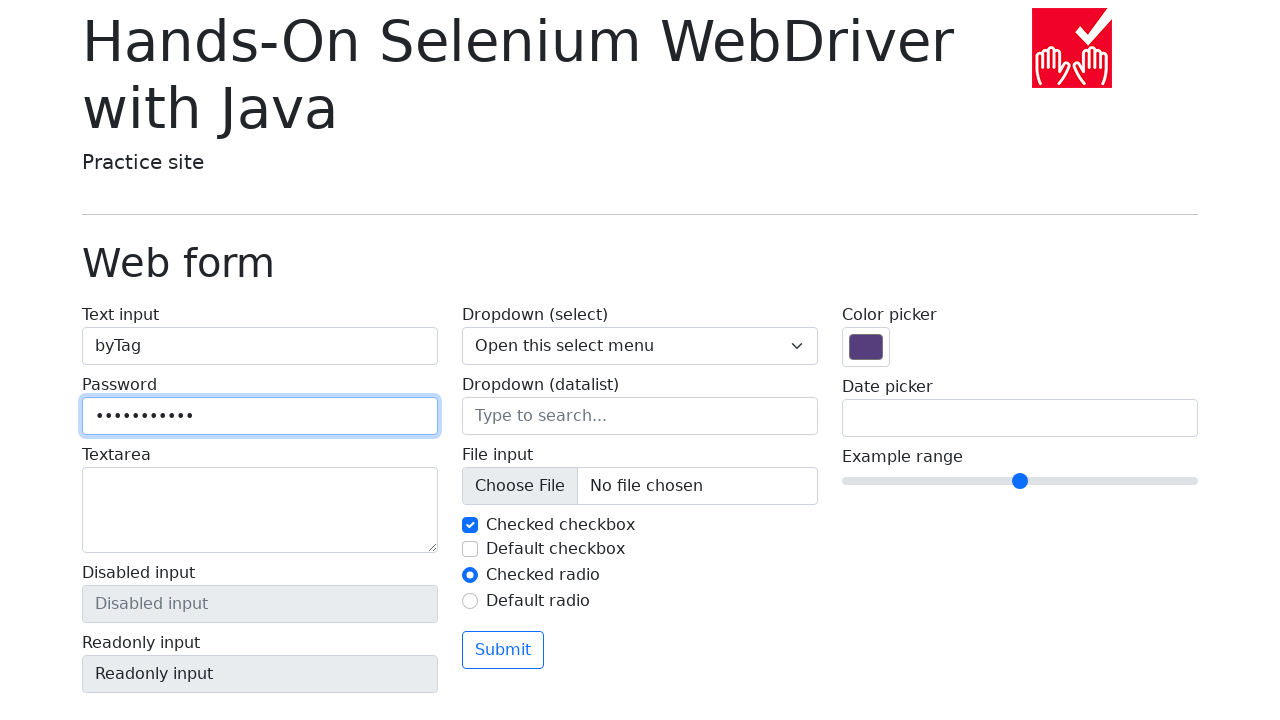

Verified heading text content matches 'Hands-On Selenium WebDriver with Java'
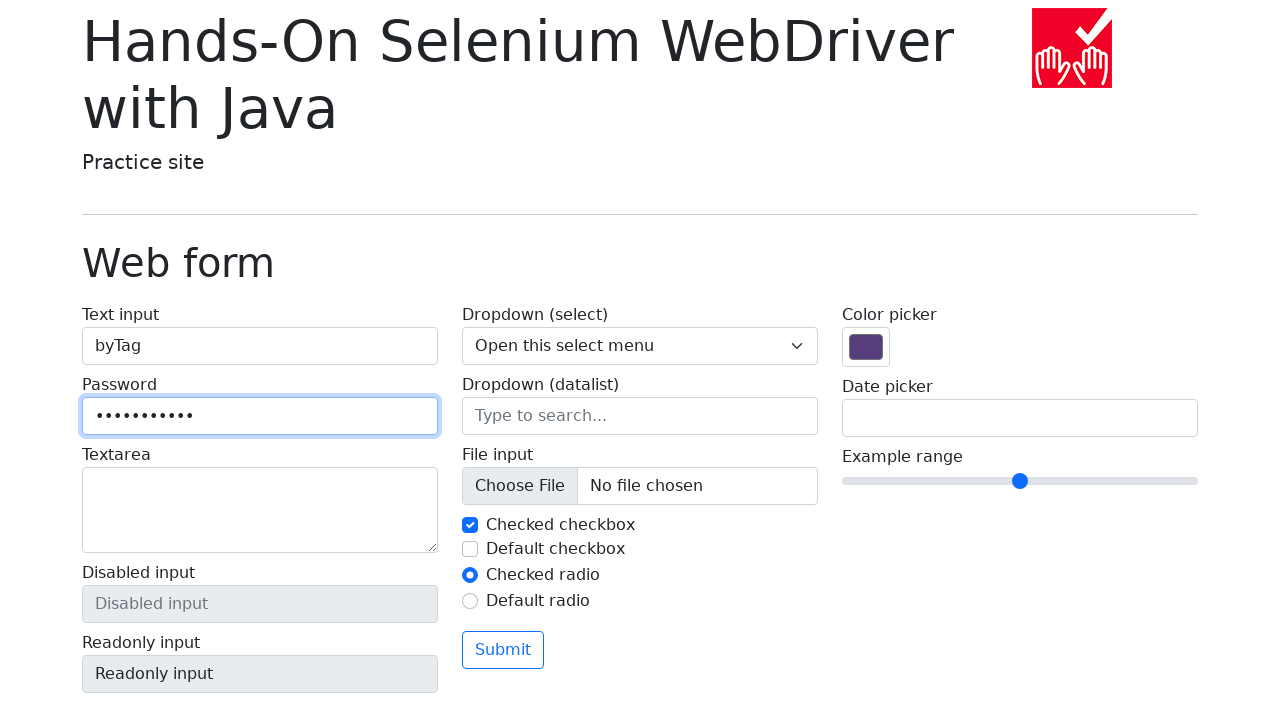

Located heading using contains() XPath selector with partial text match
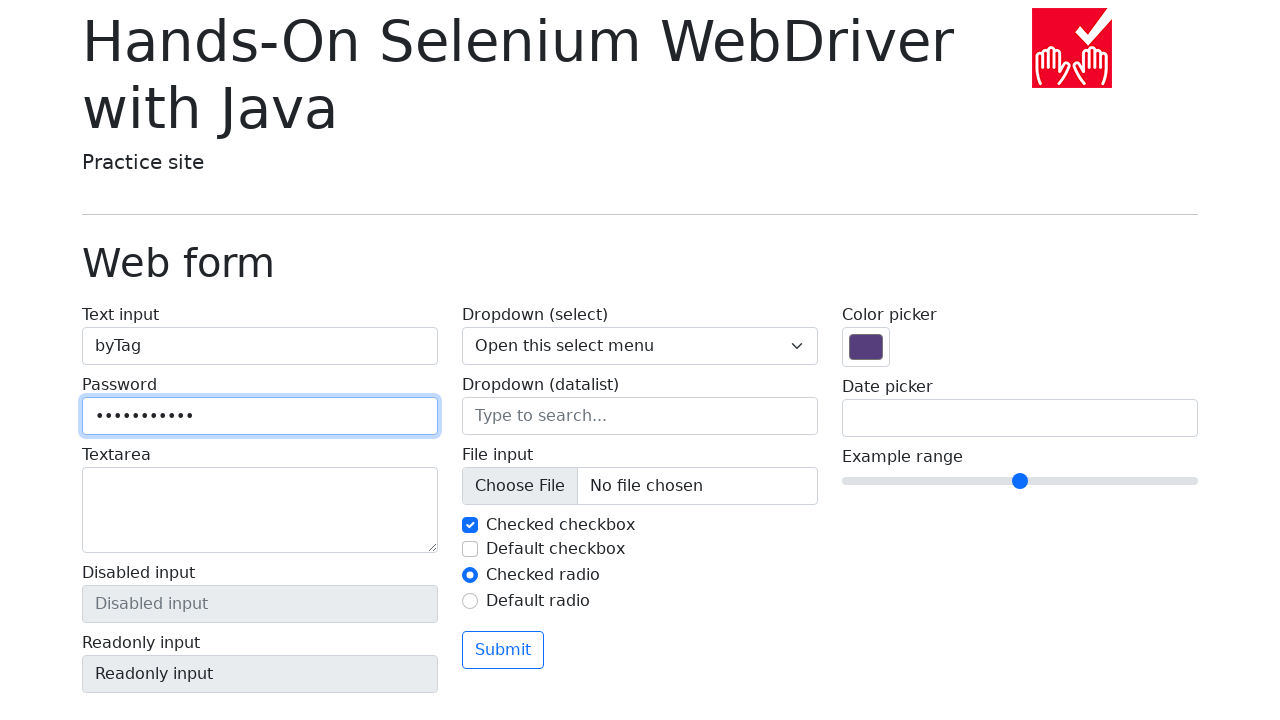

Verified partial heading text content matches expected full text
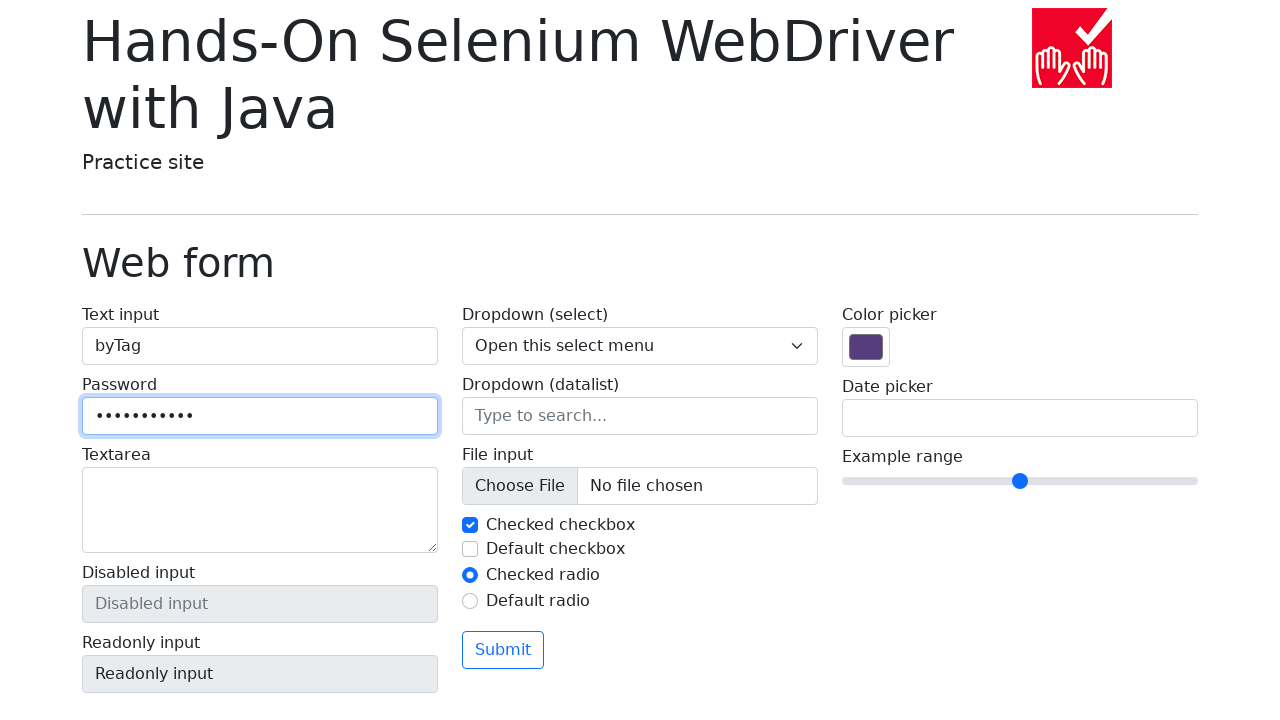

Clicked on child input element using child XPath selector at (260, 346) on xpath=//label/input[@id='my-text-id']
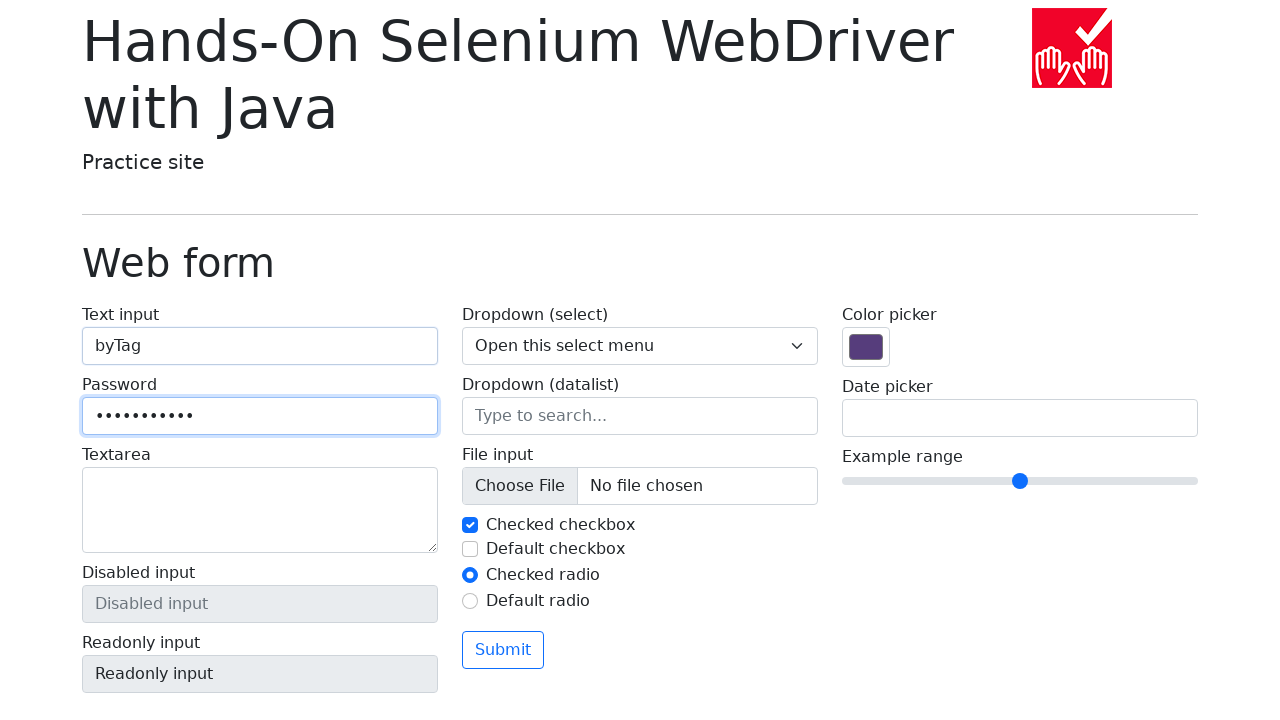

Located parent element using XPath parent selector (..)
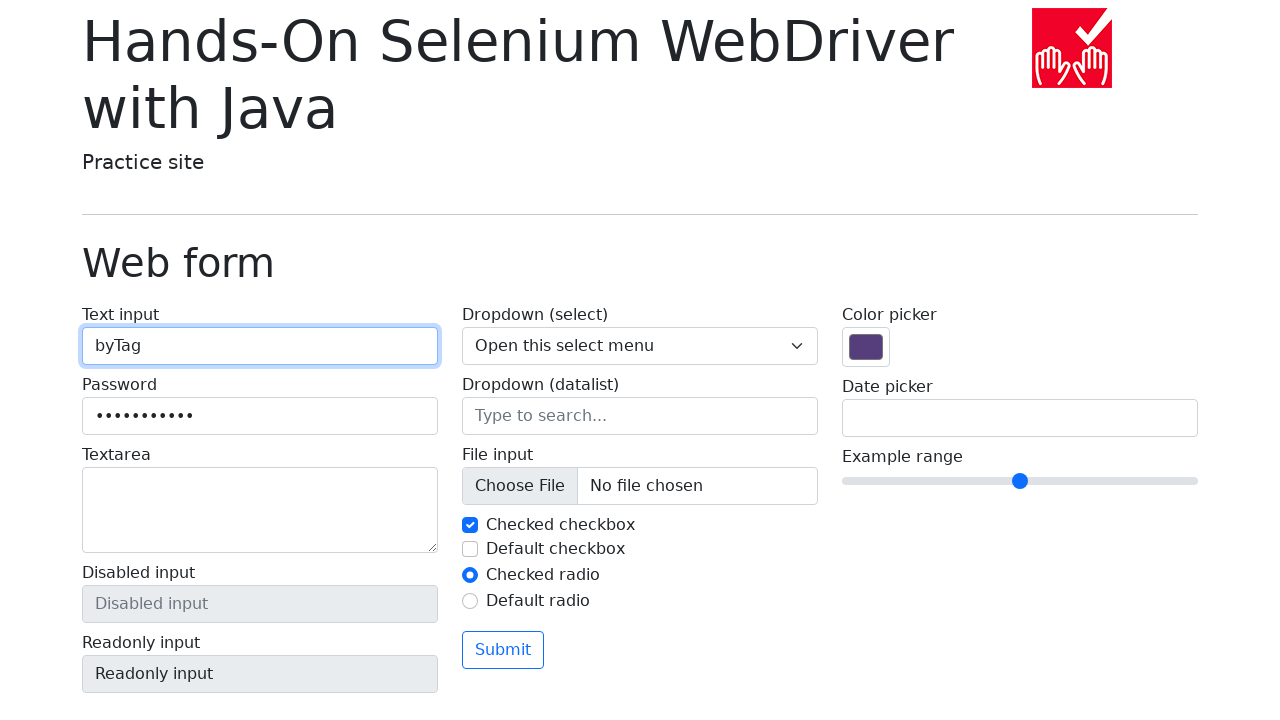

Verified parent element text content is 'Text input'
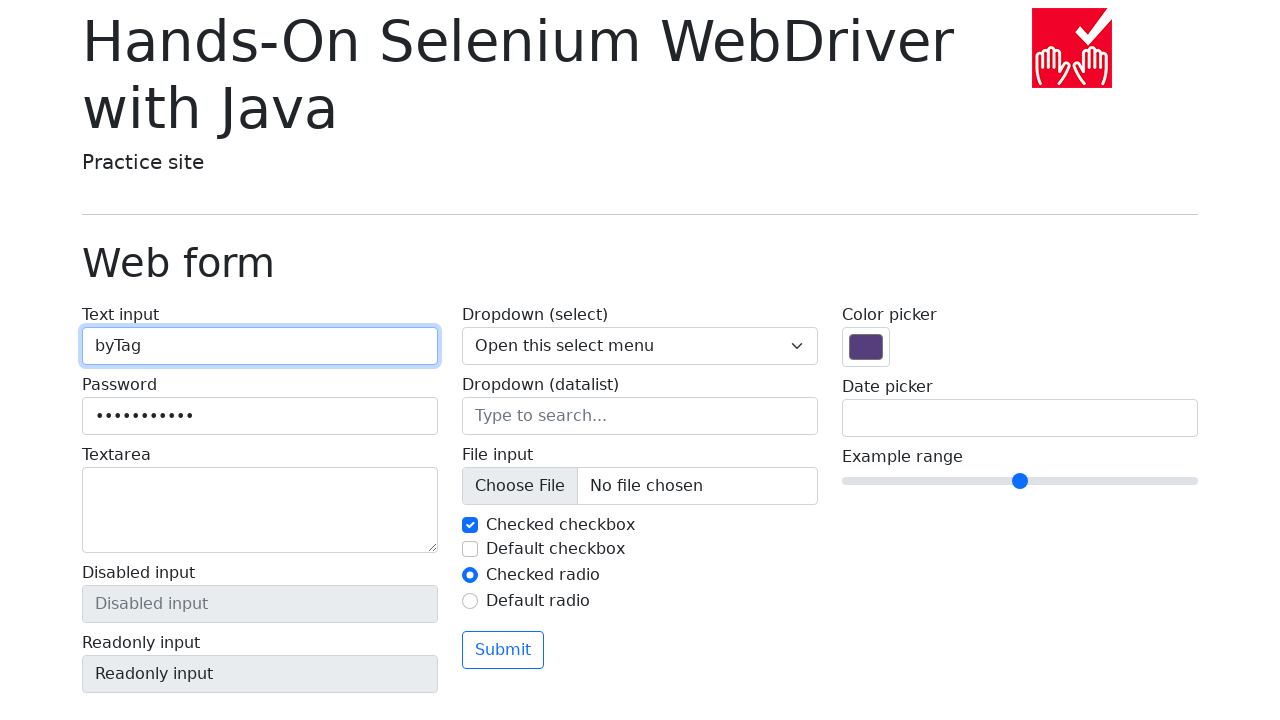

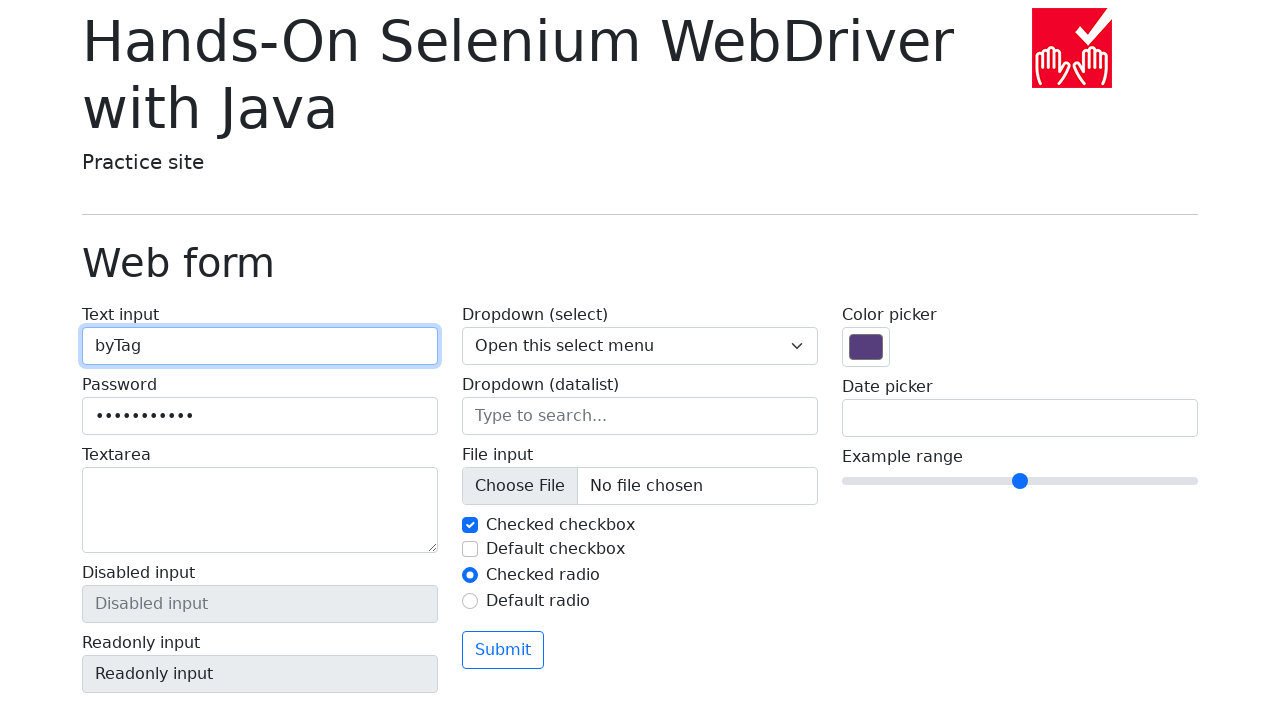